Tests drag and drop functionality on jQuery UI demo page by switching to an iframe and dragging an element to a drop target

Starting URL: http://jqueryui.com/droppable

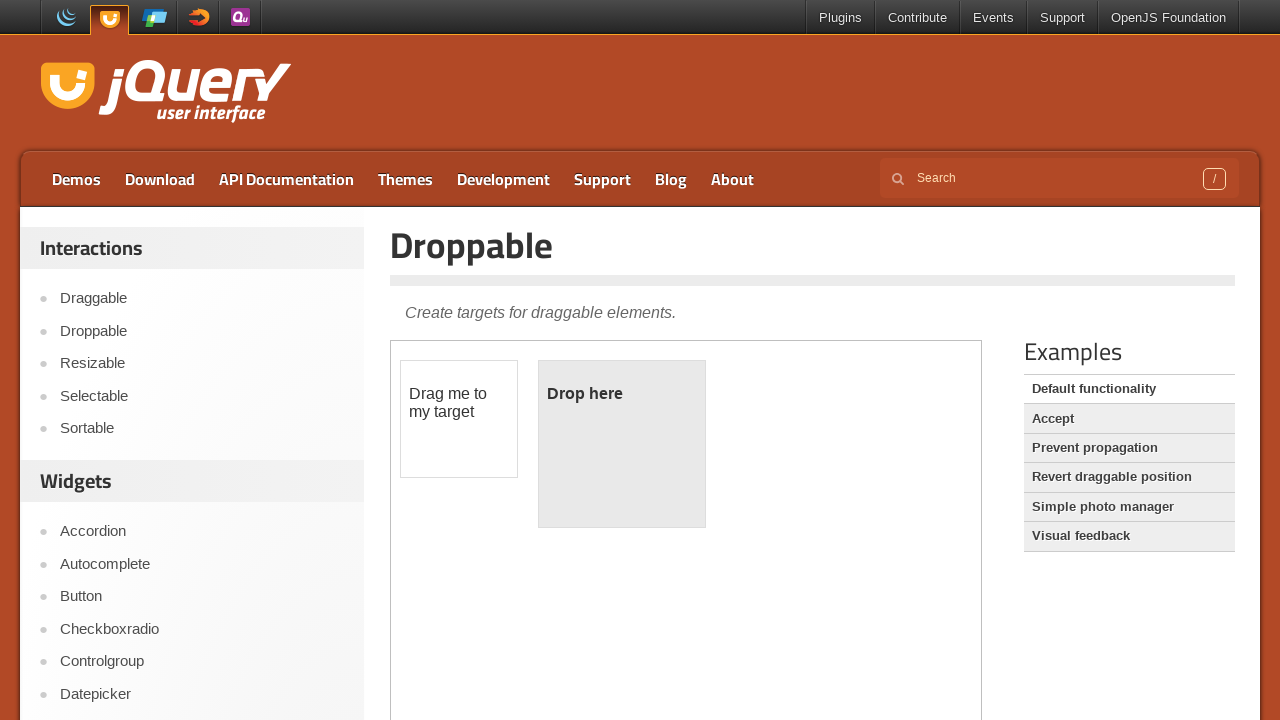

Located the first iframe on the jQuery UI droppable demo page
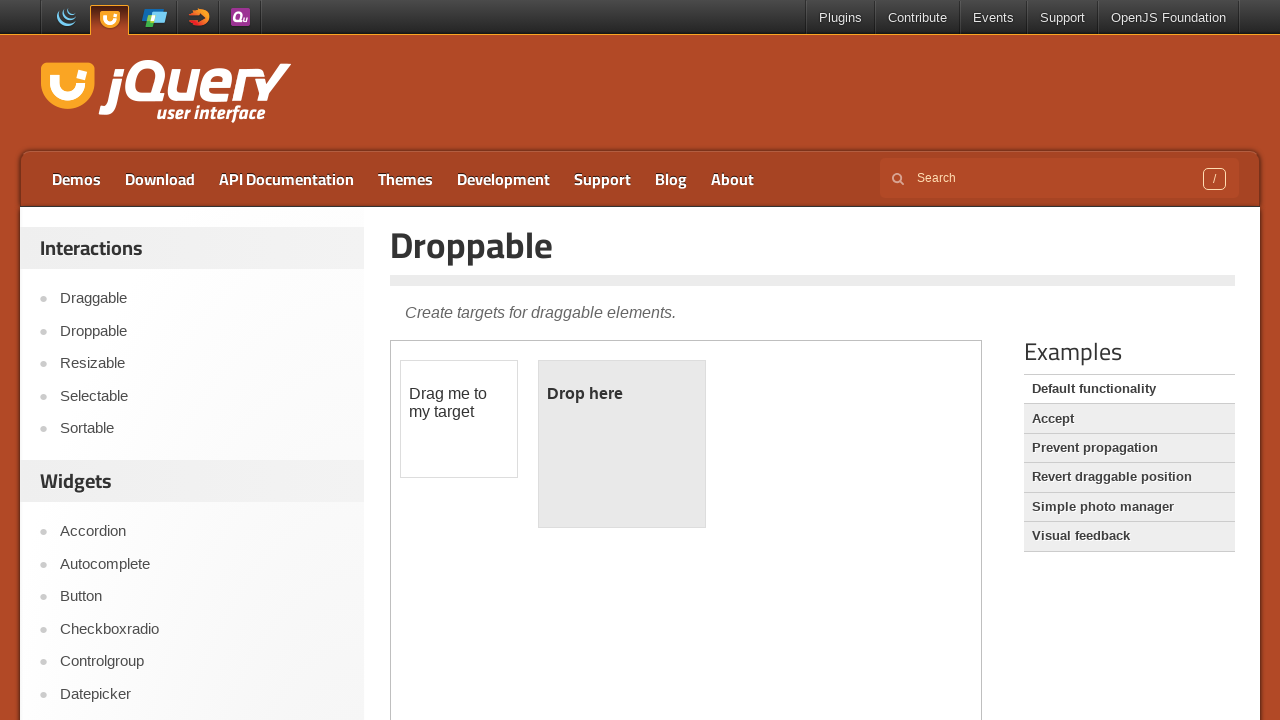

Located the draggable element within the iframe
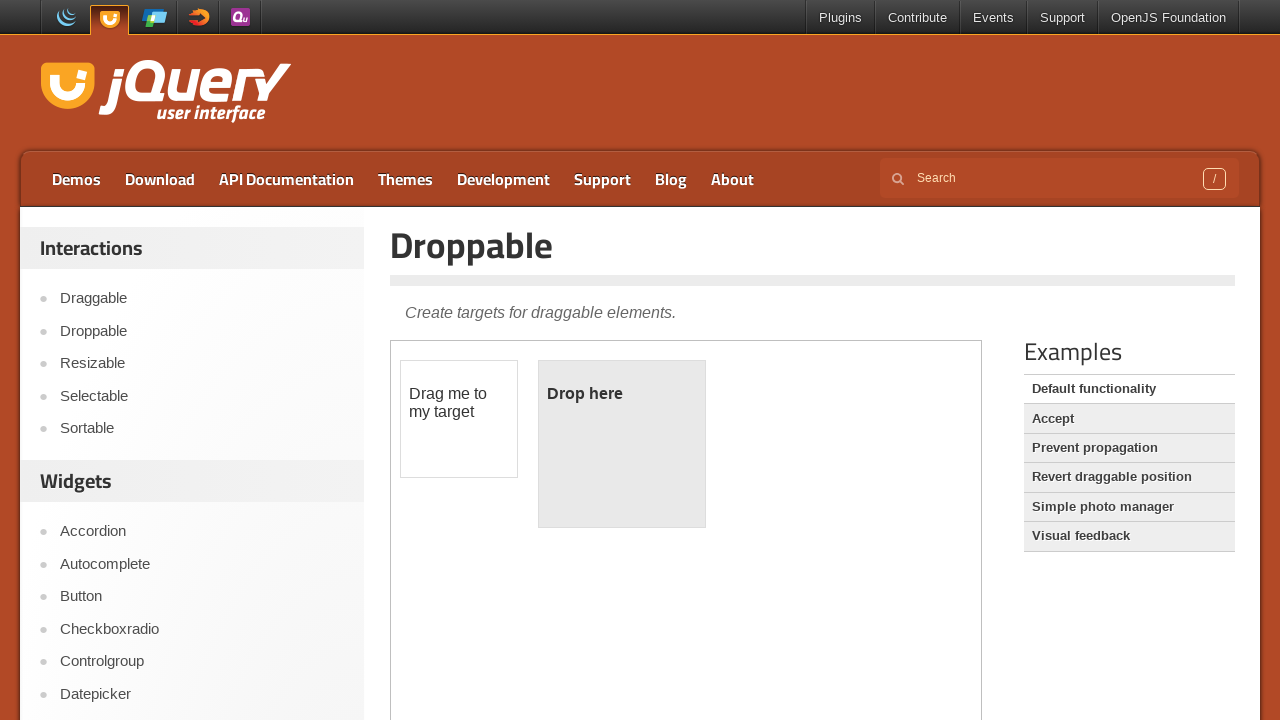

Located the droppable target element within the iframe
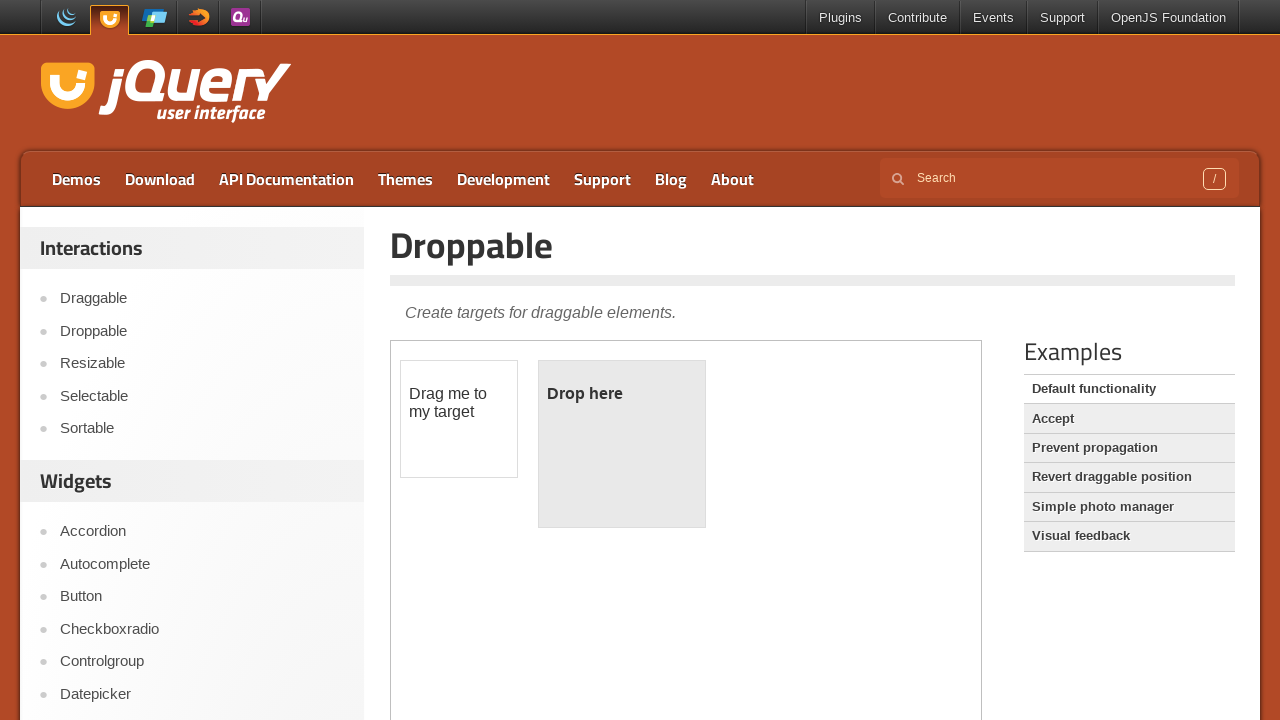

Dragged the draggable element to the droppable target at (622, 444)
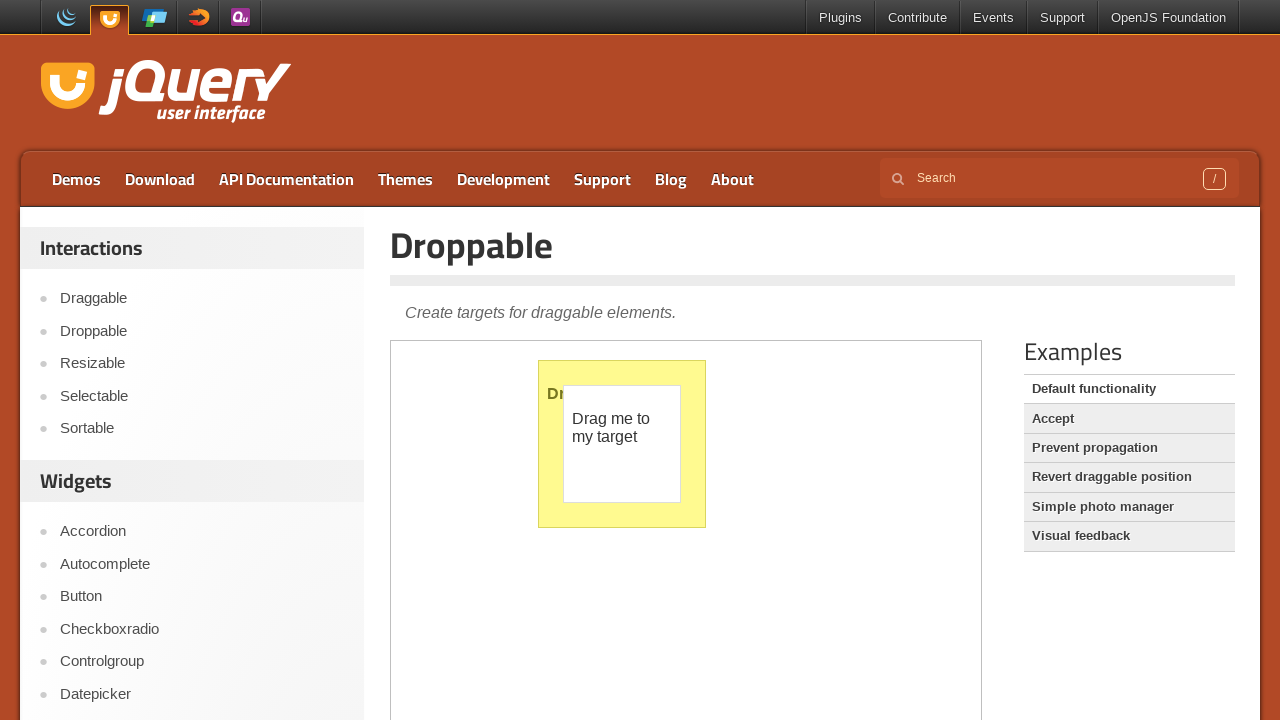

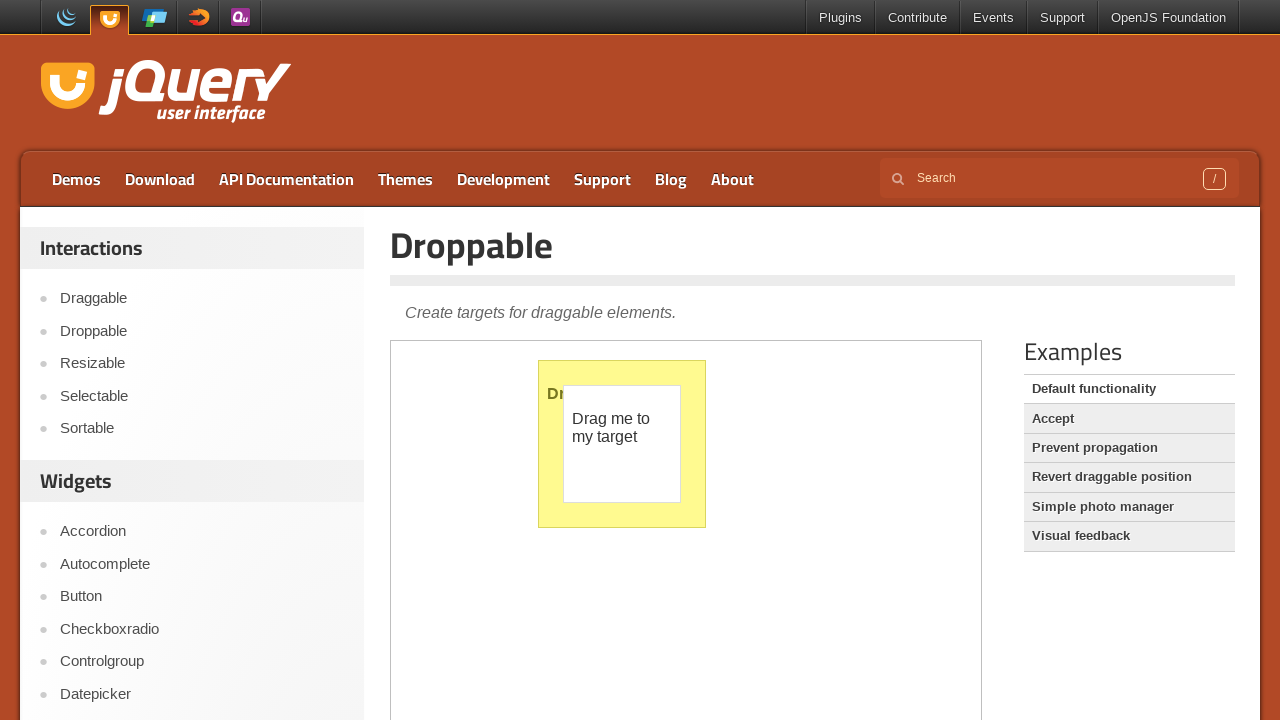